Tests scrolling functionality on a practice page by scrolling the window and a table element, then verifies that the sum of values in a table column matches the displayed total amount.

Starting URL: https://rahulshettyacademy.com/AutomationPractice/

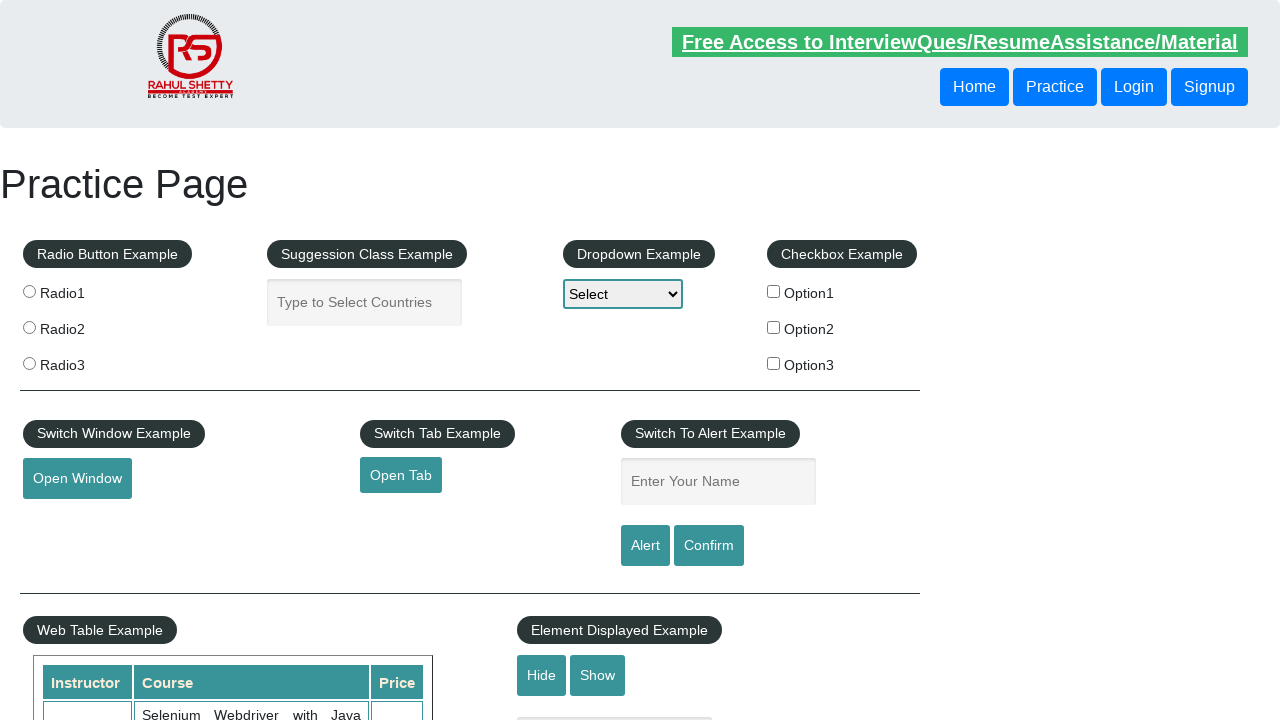

Scrolled window down by 600 pixels
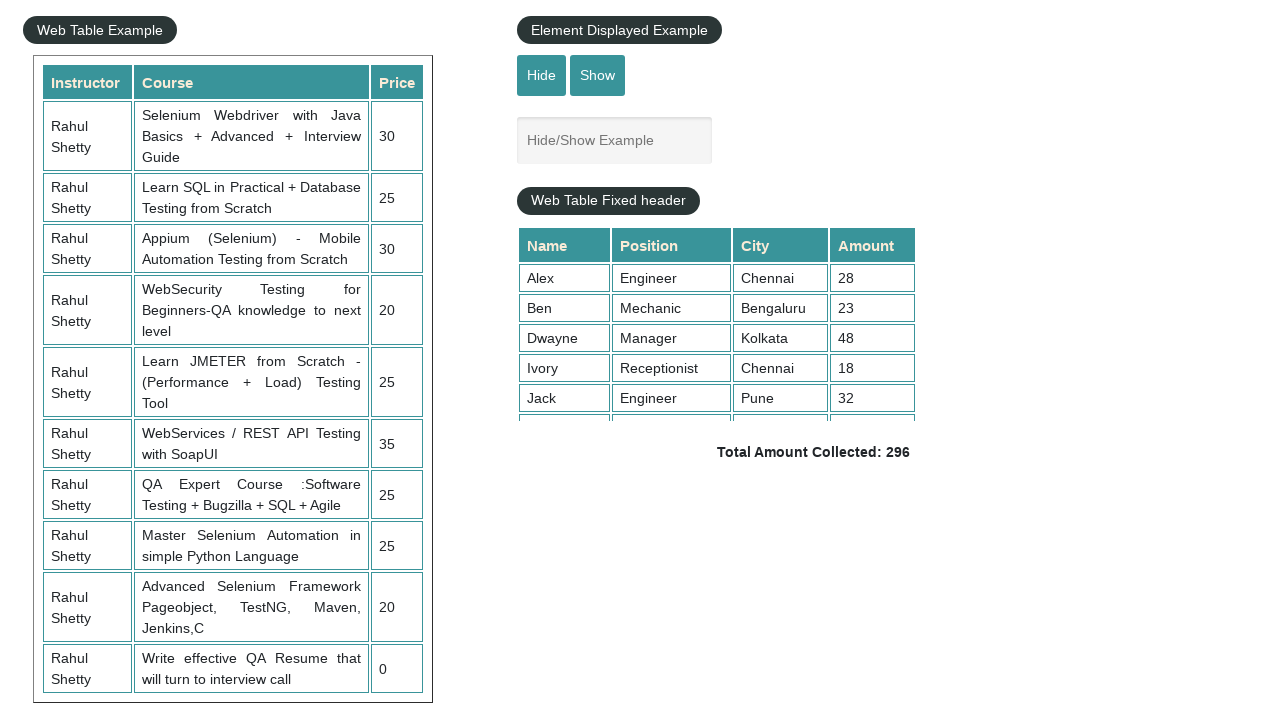

Waited 1 second for scroll to complete
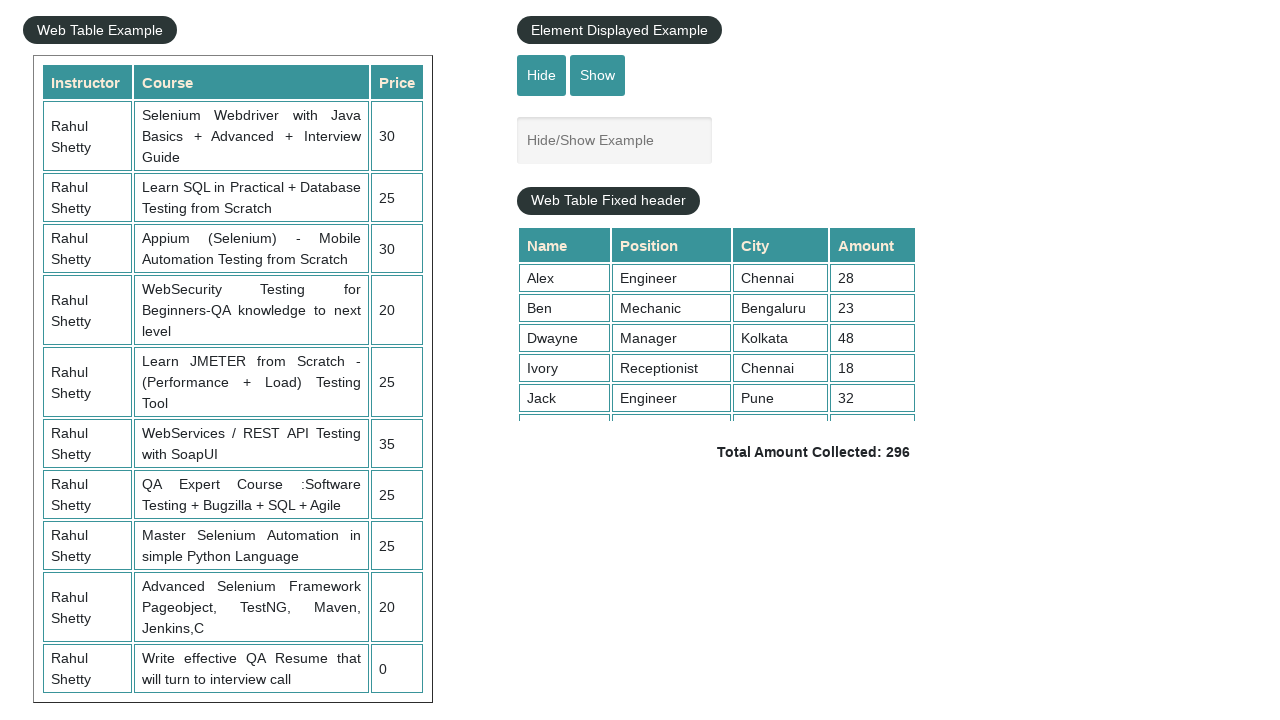

Scrolled table element to the bottom
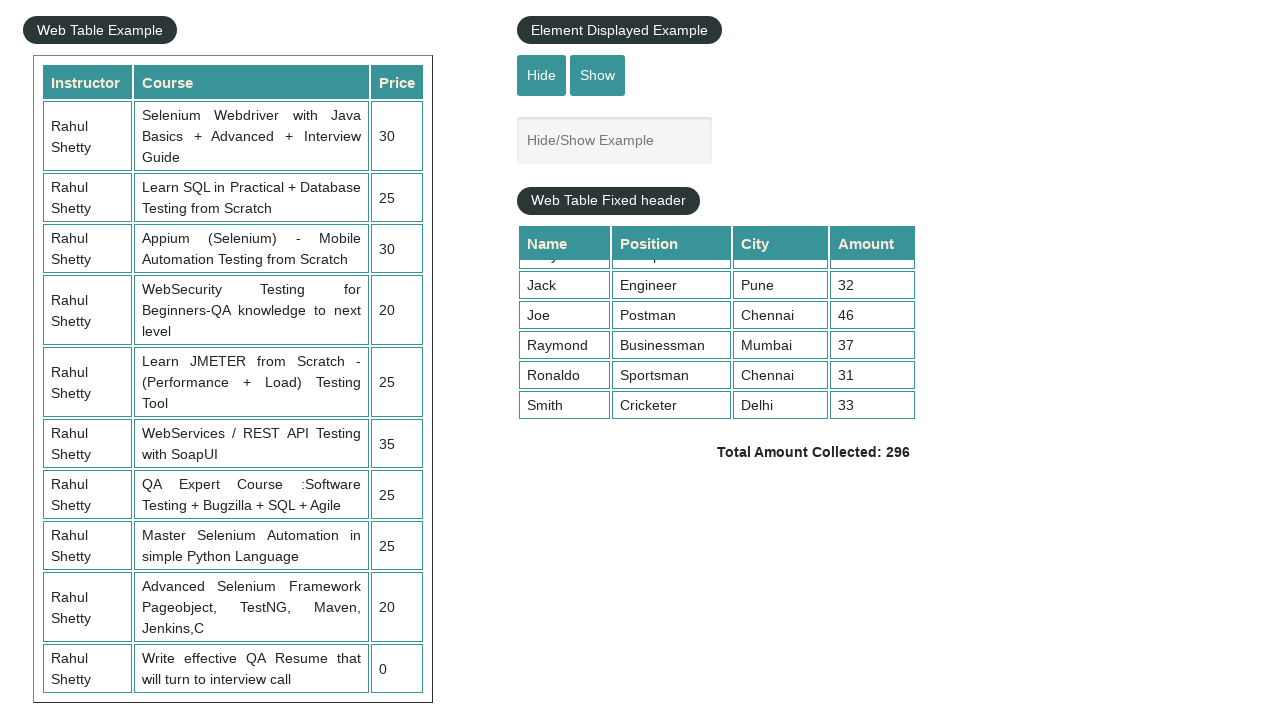

Waited for table 4th column cells to be visible
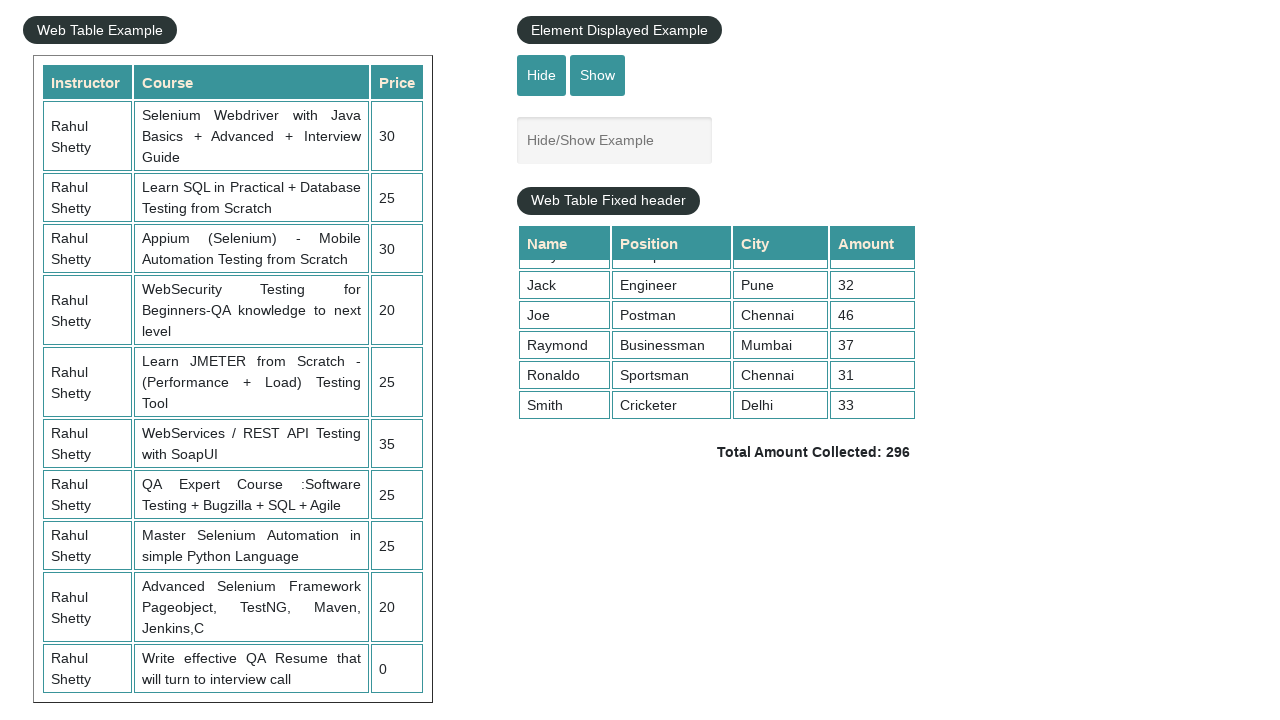

Retrieved 9 values from 4th column of table
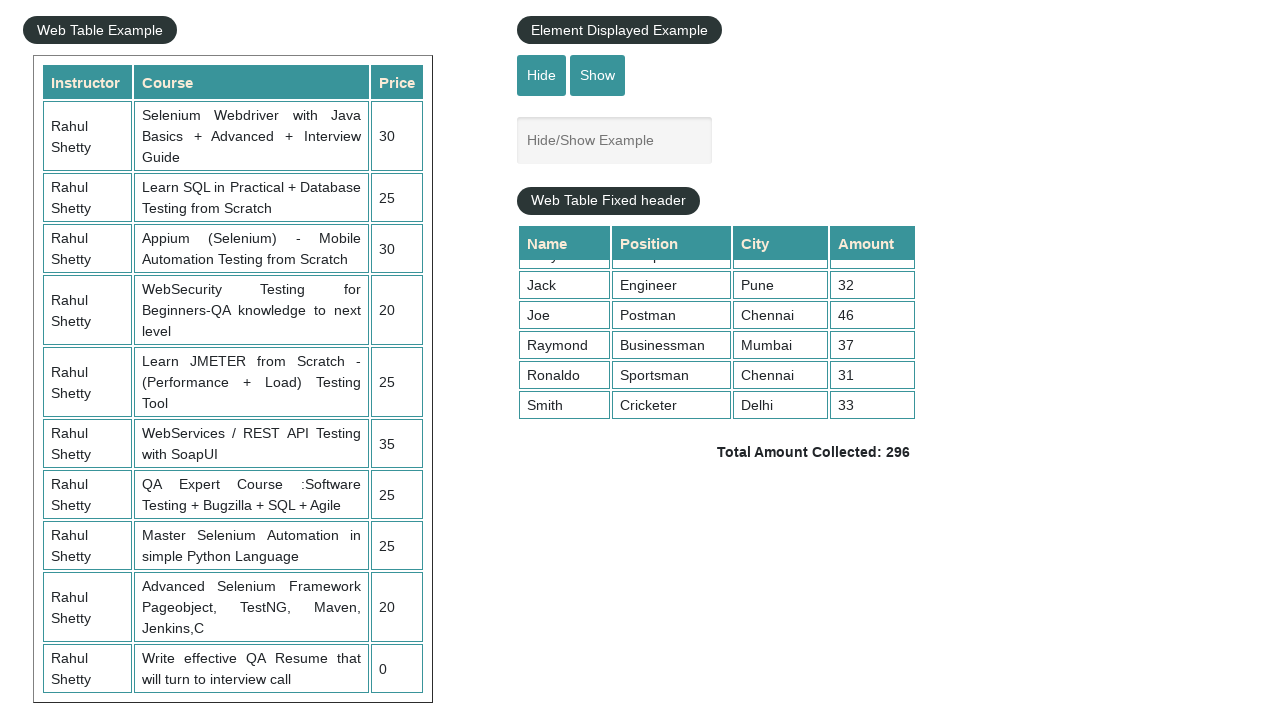

Calculated sum of column values: 296
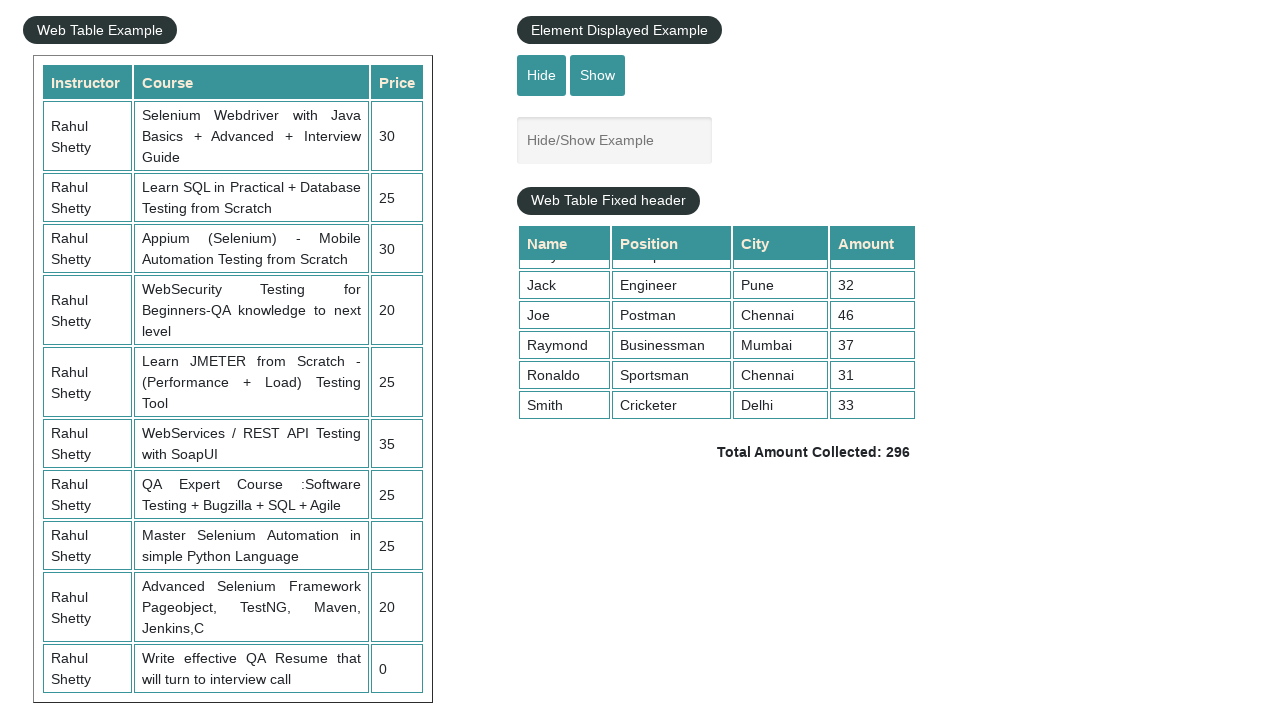

Retrieved displayed total amount text
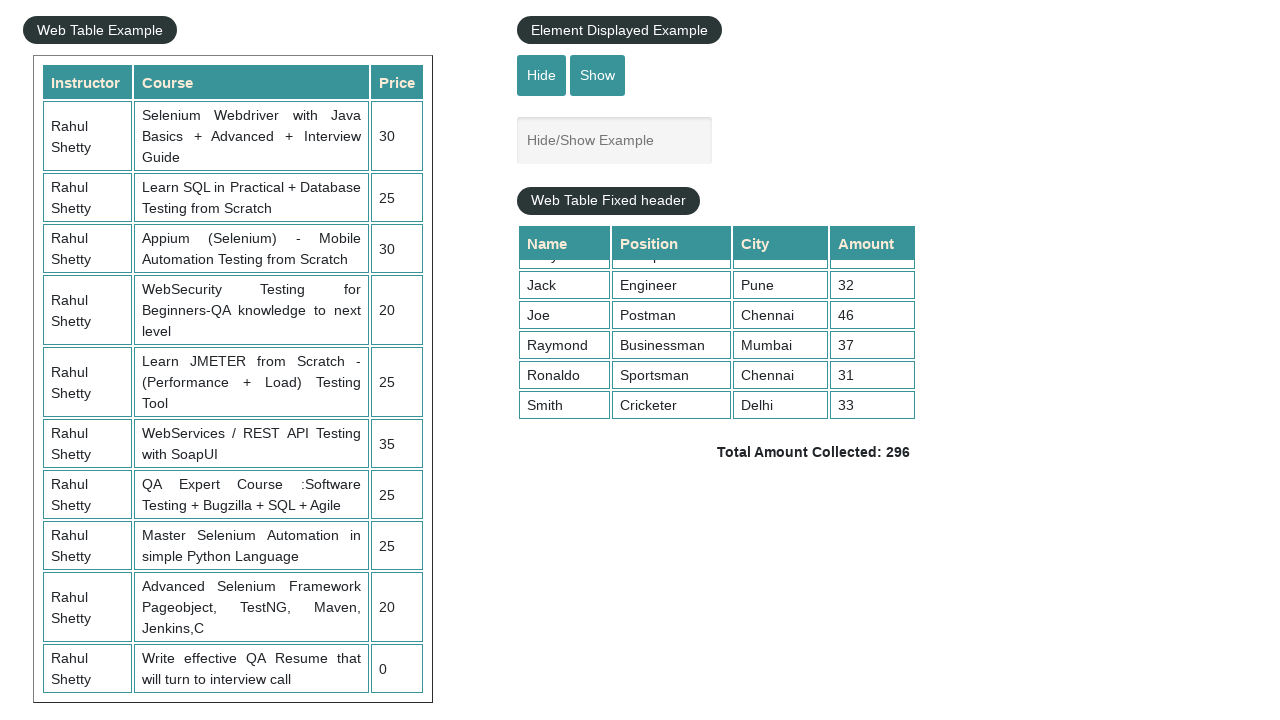

Parsed displayed total: 296
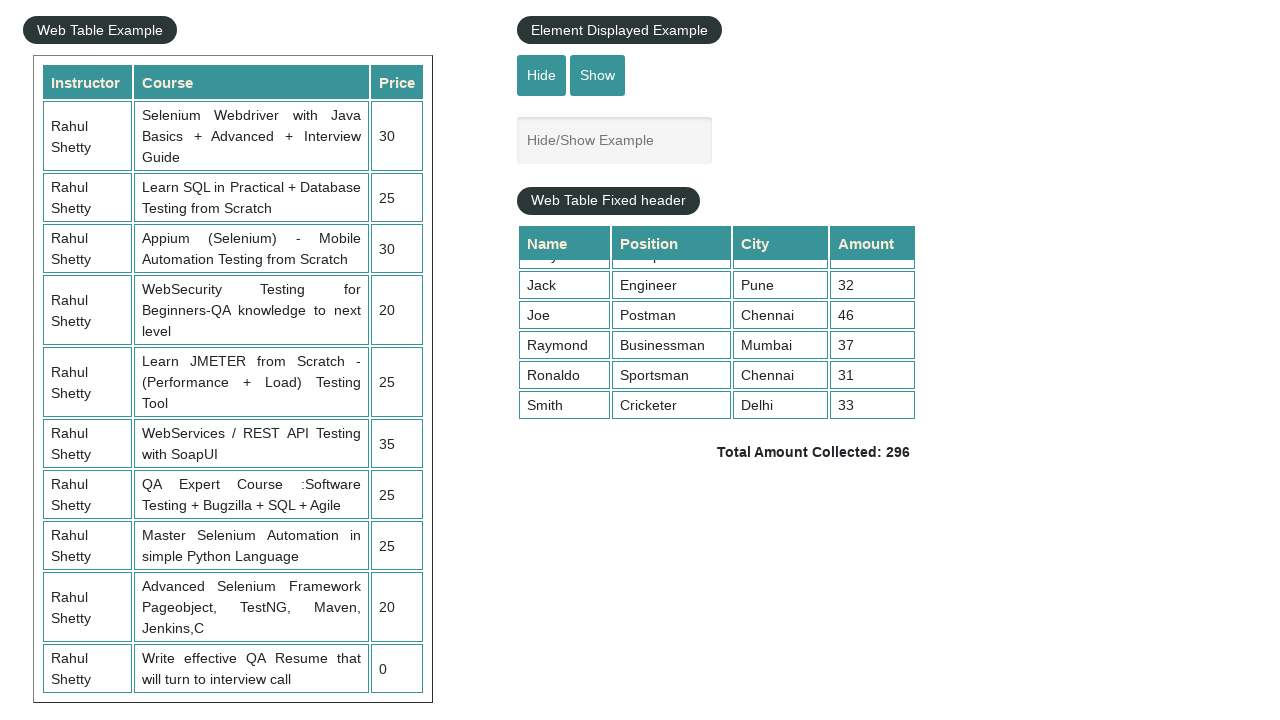

Verified sum (296) matches displayed total (296)
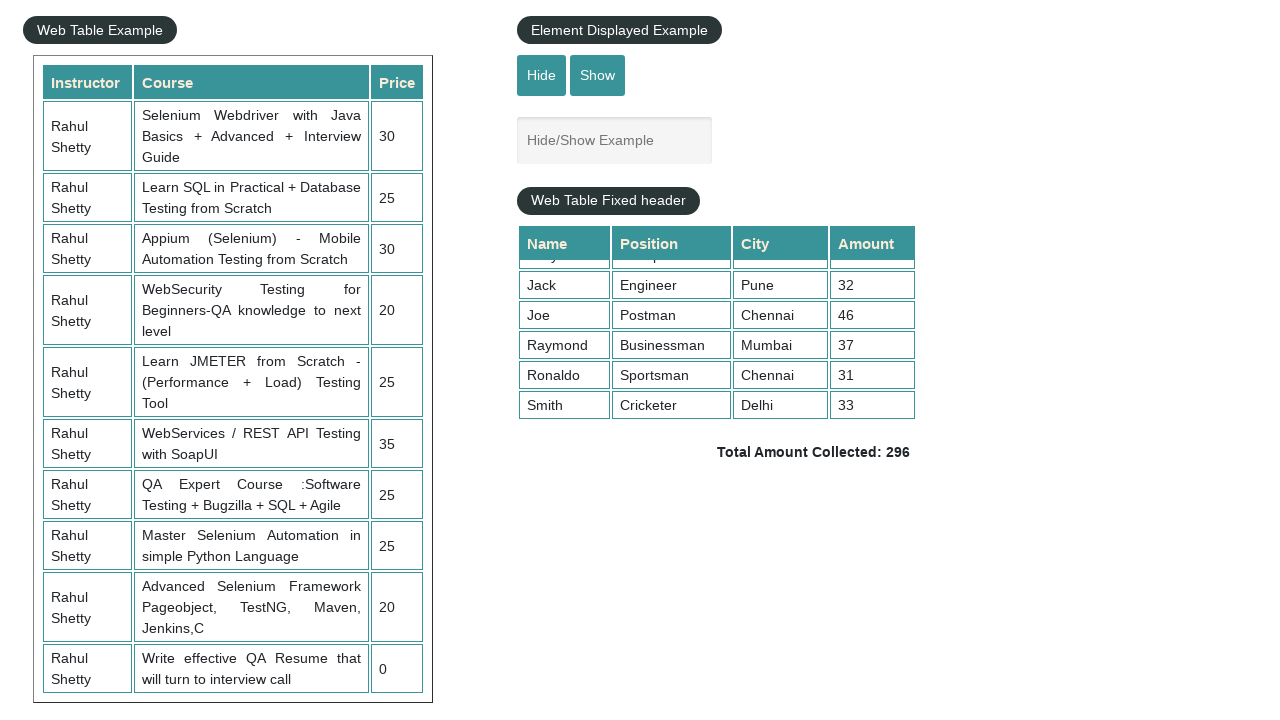

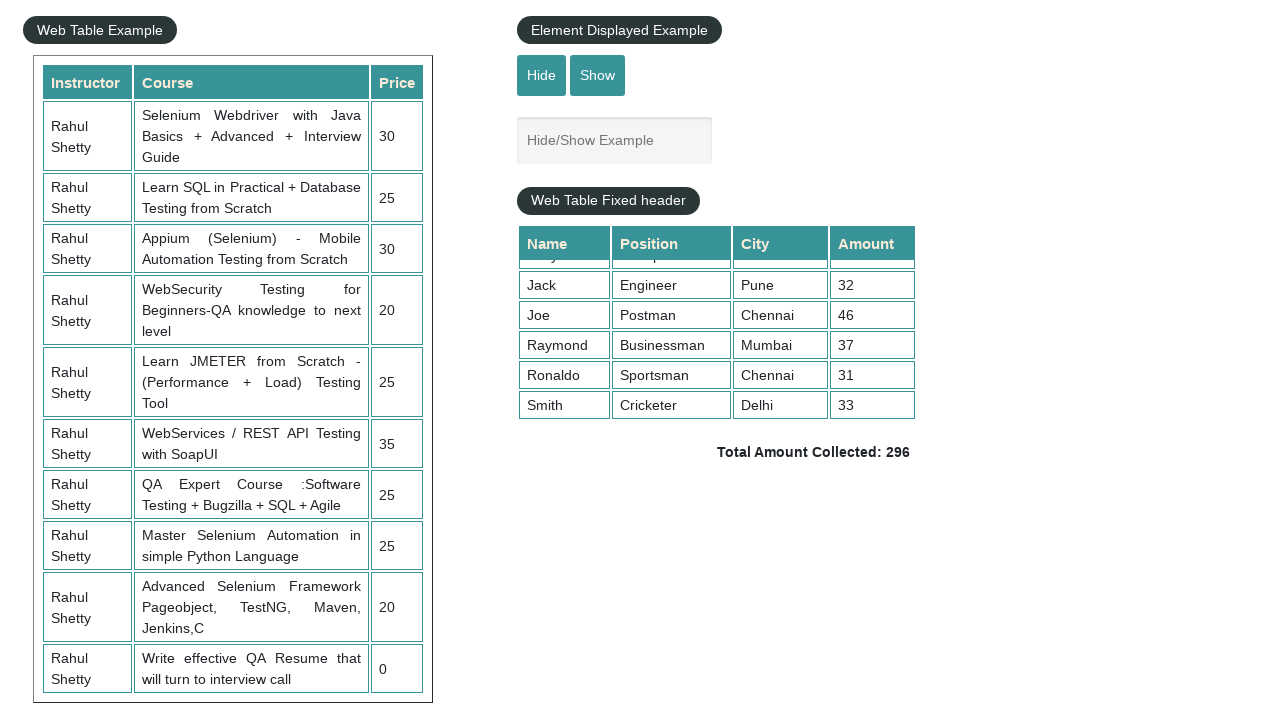